Tests clicking a button by CSS selector and verifying the alert message that appears

Starting URL: https://igorsmasc.github.io/botoes_atividade_selenium/

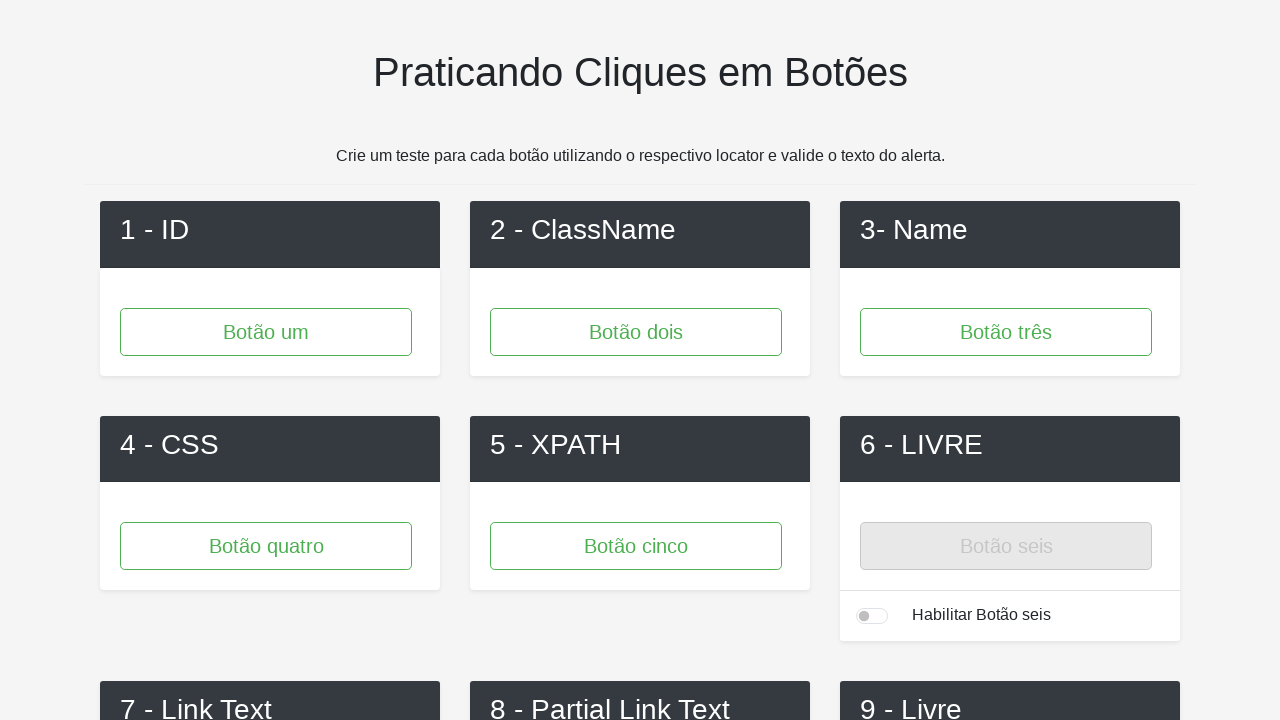

Set up dialog handler to automatically accept alerts
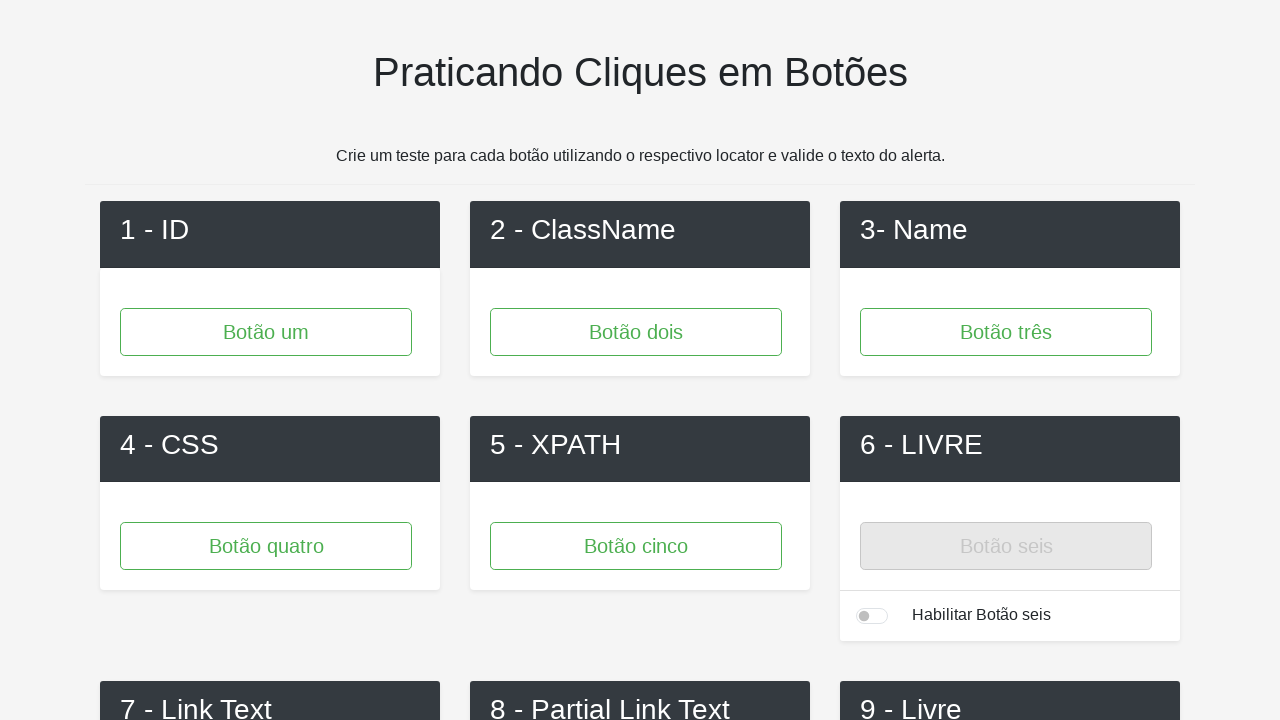

Clicked button with CSS selector '.button-4' at (266, 546) on .button-4
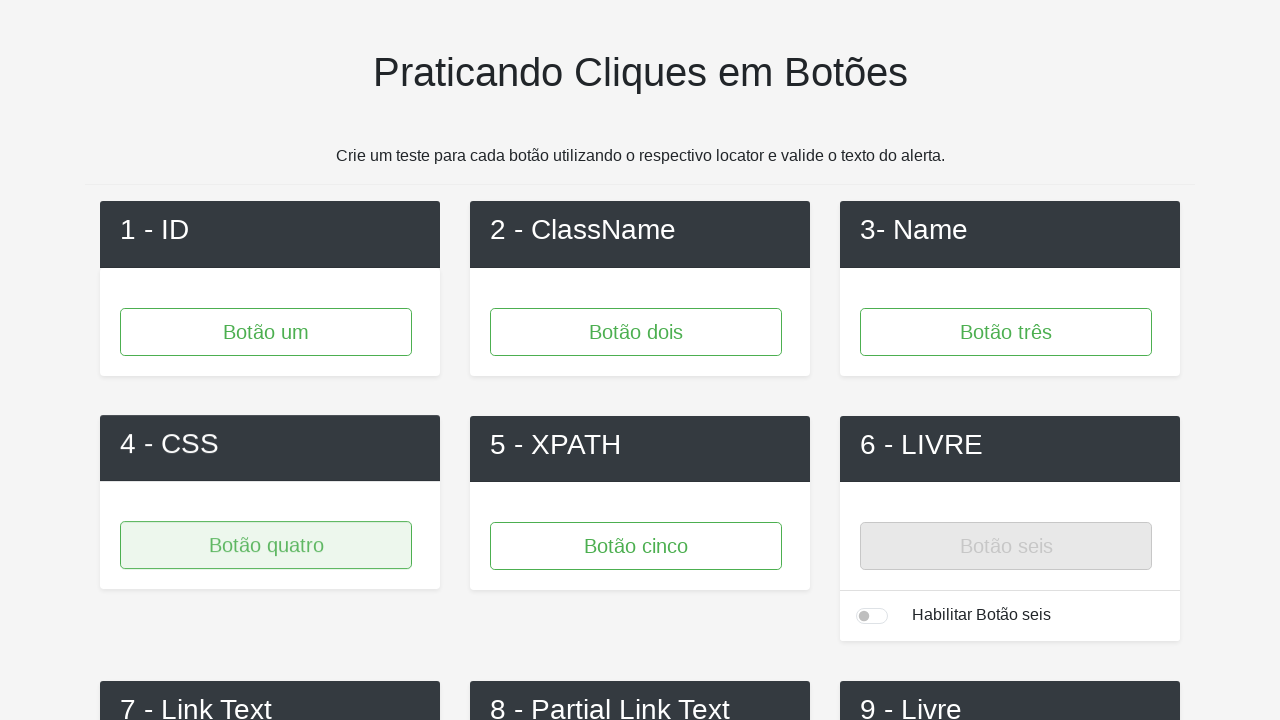

Waited 500ms for alert dialog to be handled
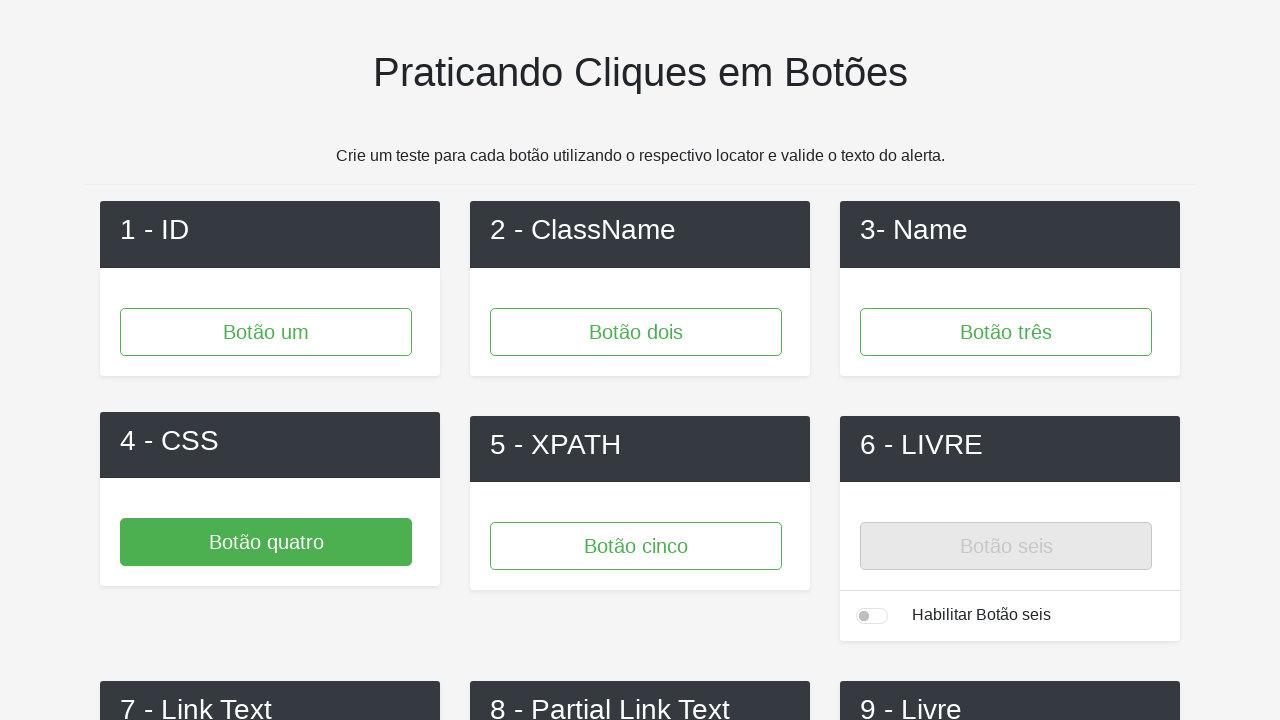

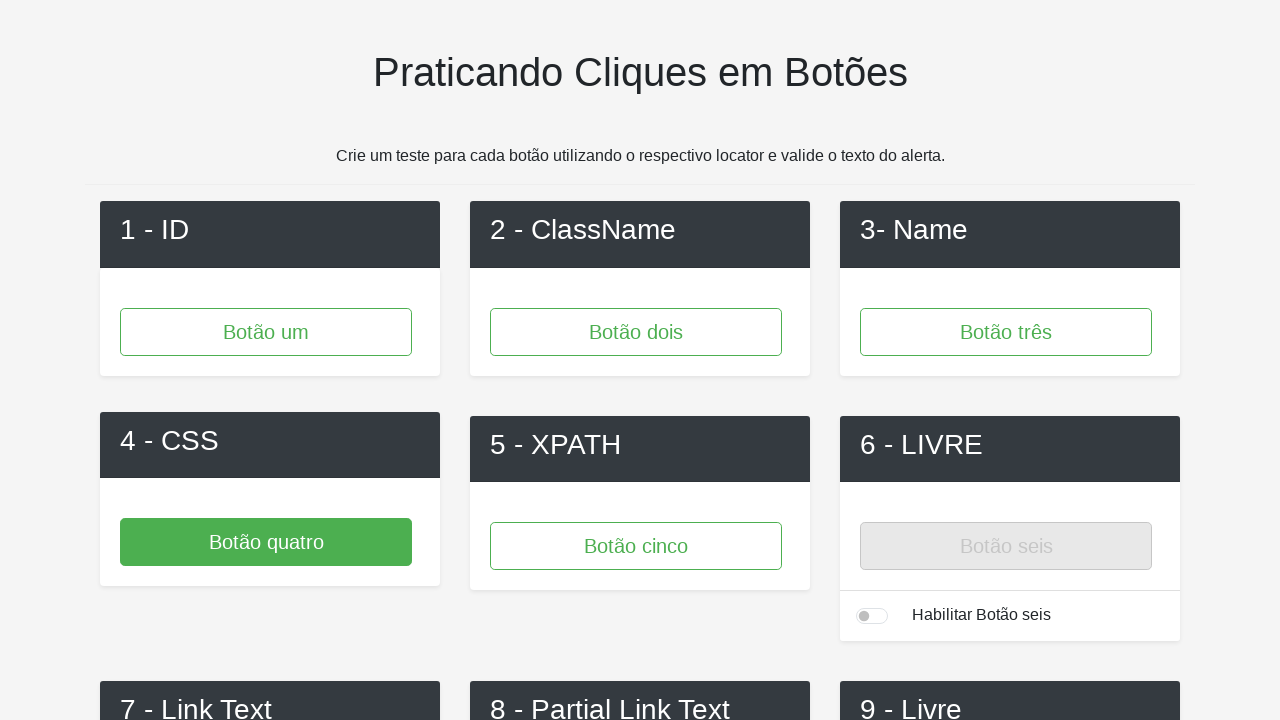